Tests the search functionality on Python.org by entering "pycon" as a search query, submitting the form, and verifying search results are displayed

Starting URL: http://www.python.org

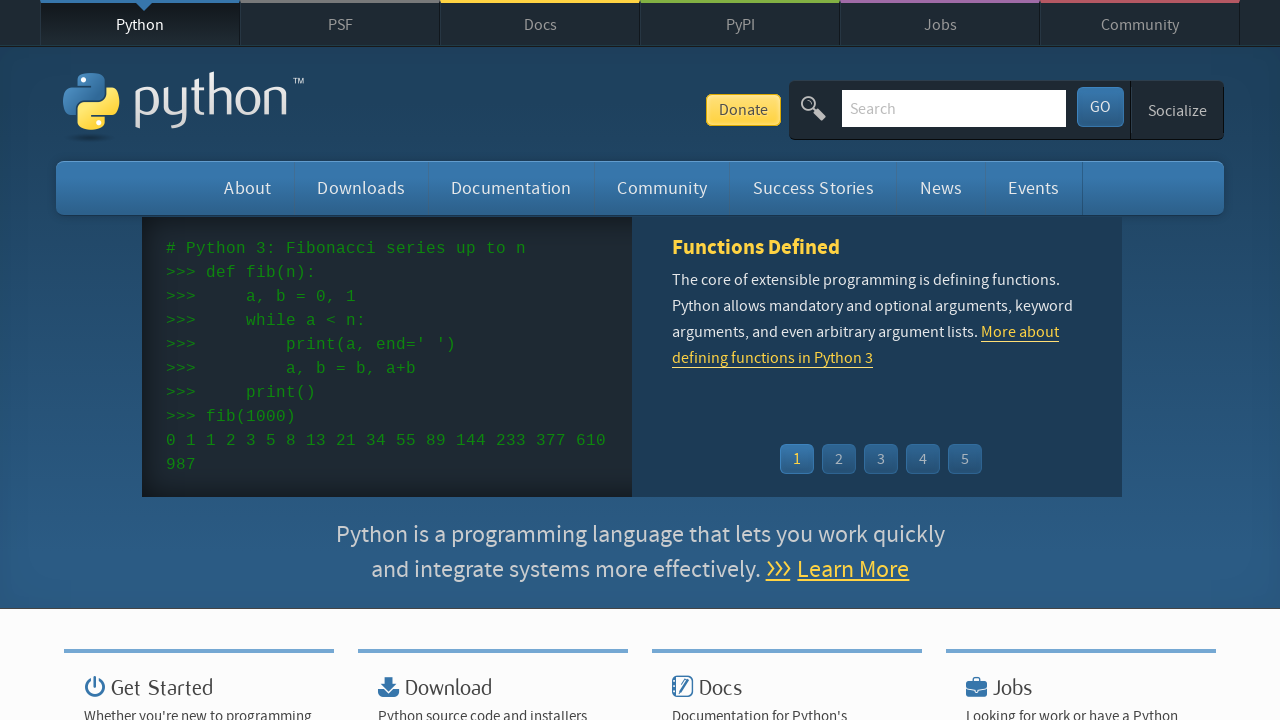

Verified page title contains 'Python'
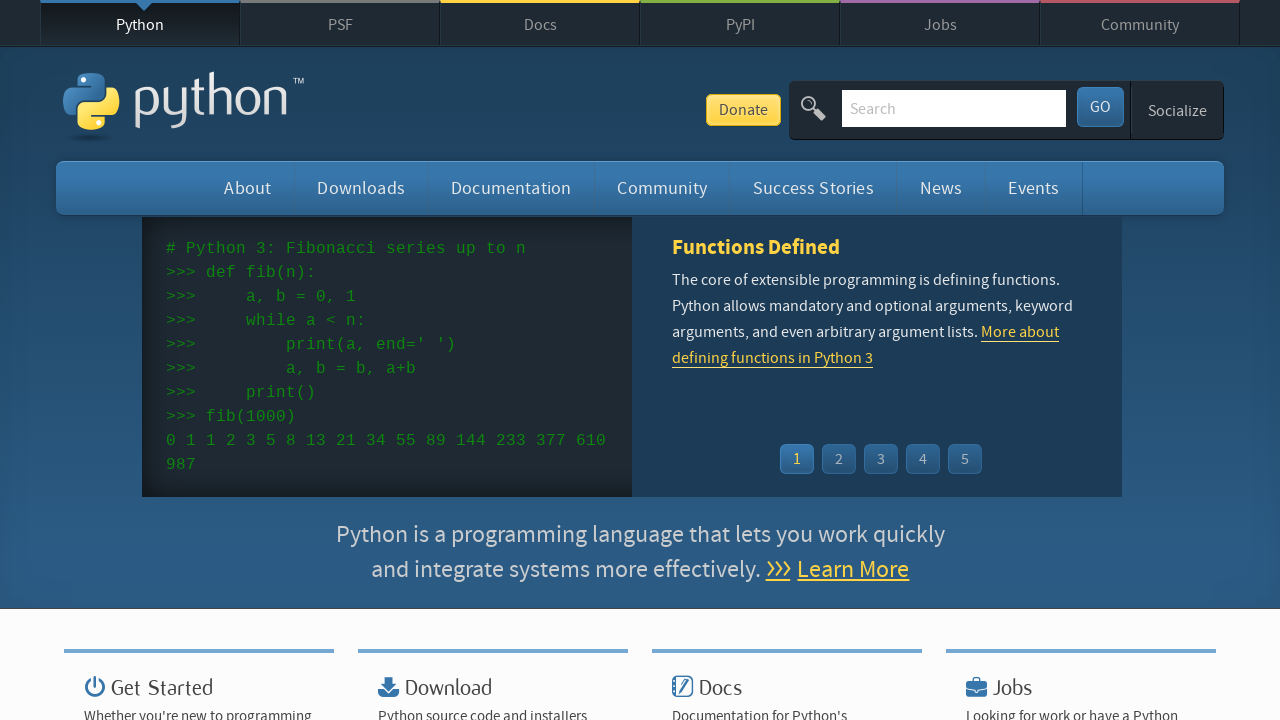

Filled search box with 'pycon' on input[name='q']
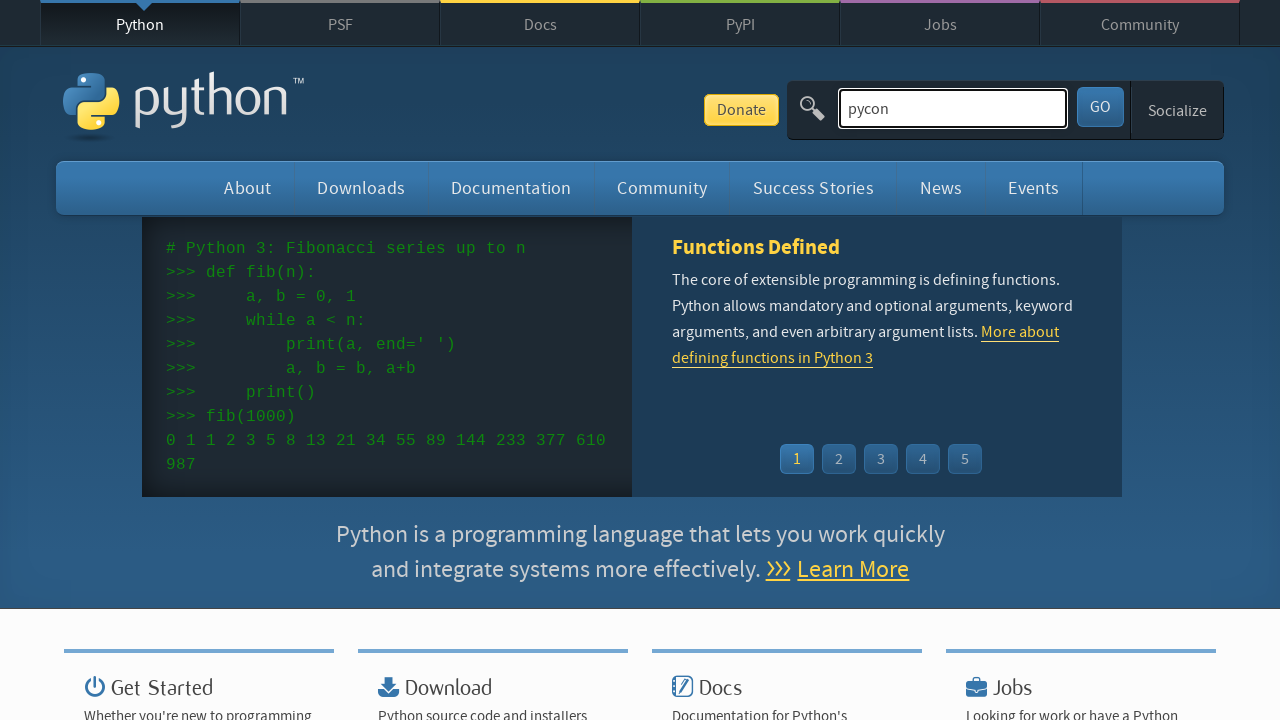

Pressed Enter to submit search query on input[name='q']
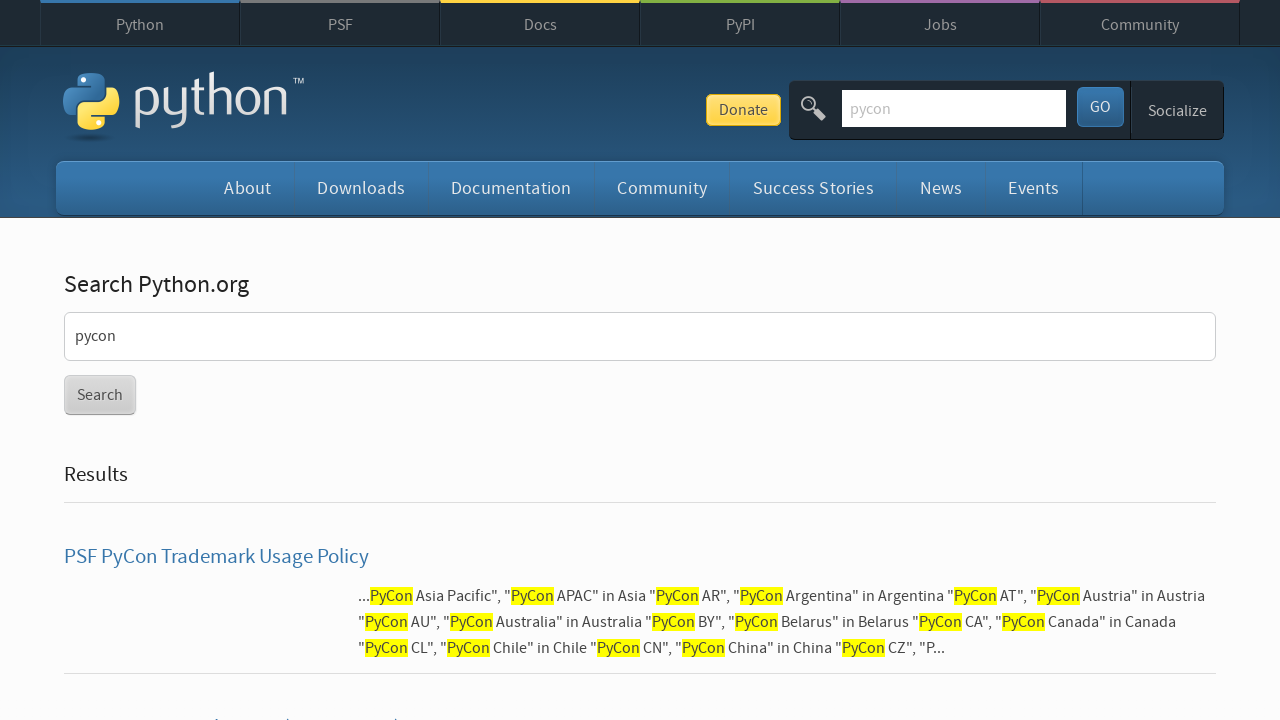

Search results loaded successfully
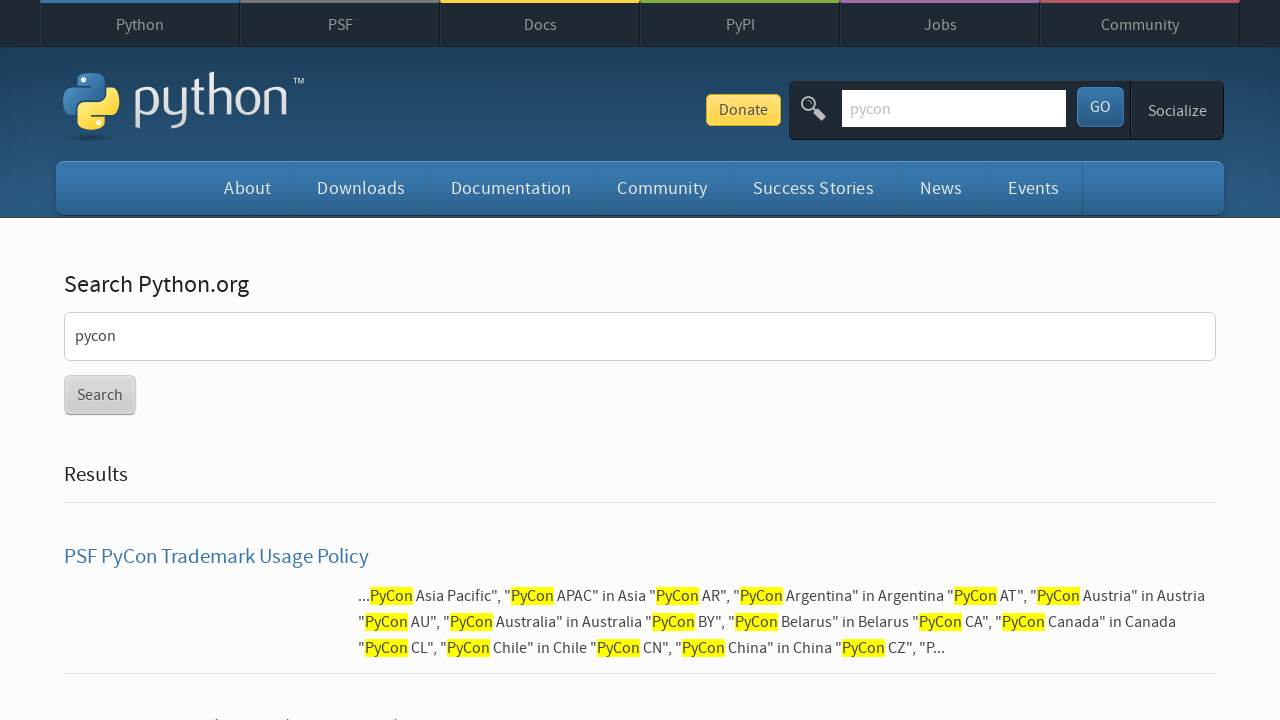

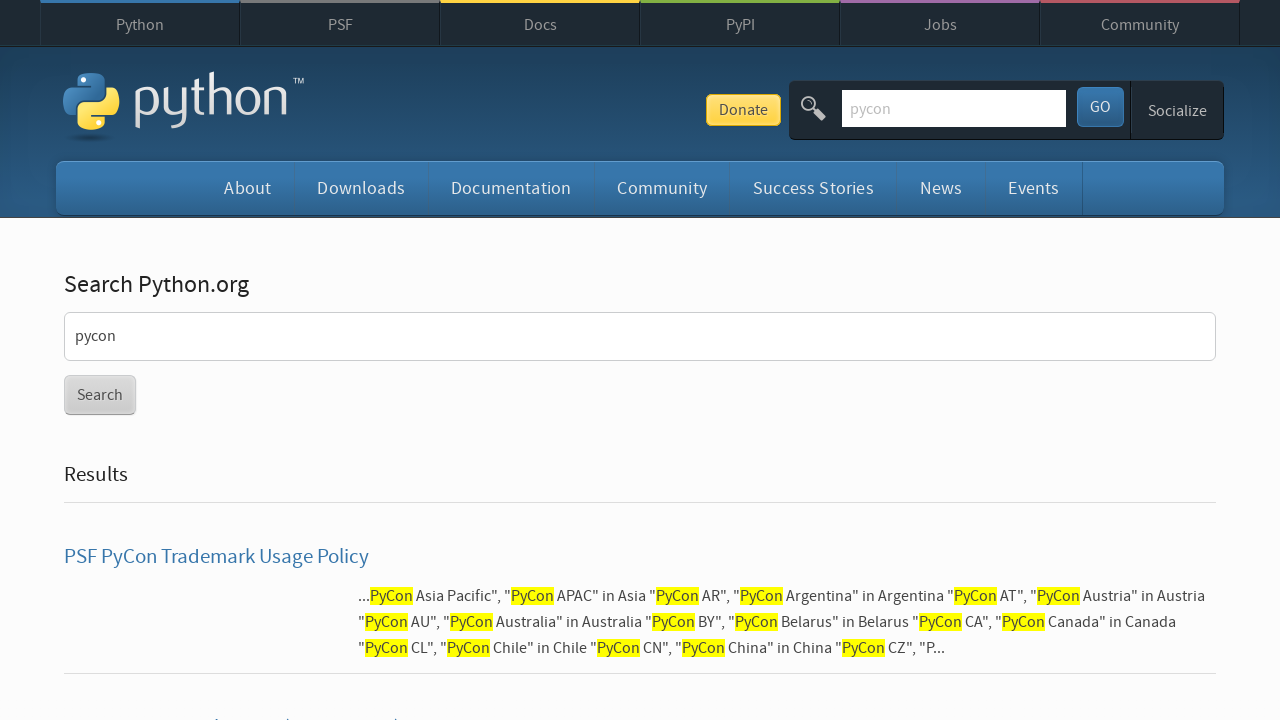